Tests that new todo items are appended to the bottom of the list by creating 3 items and verifying the count and order.

Starting URL: https://demo.playwright.dev/todomvc

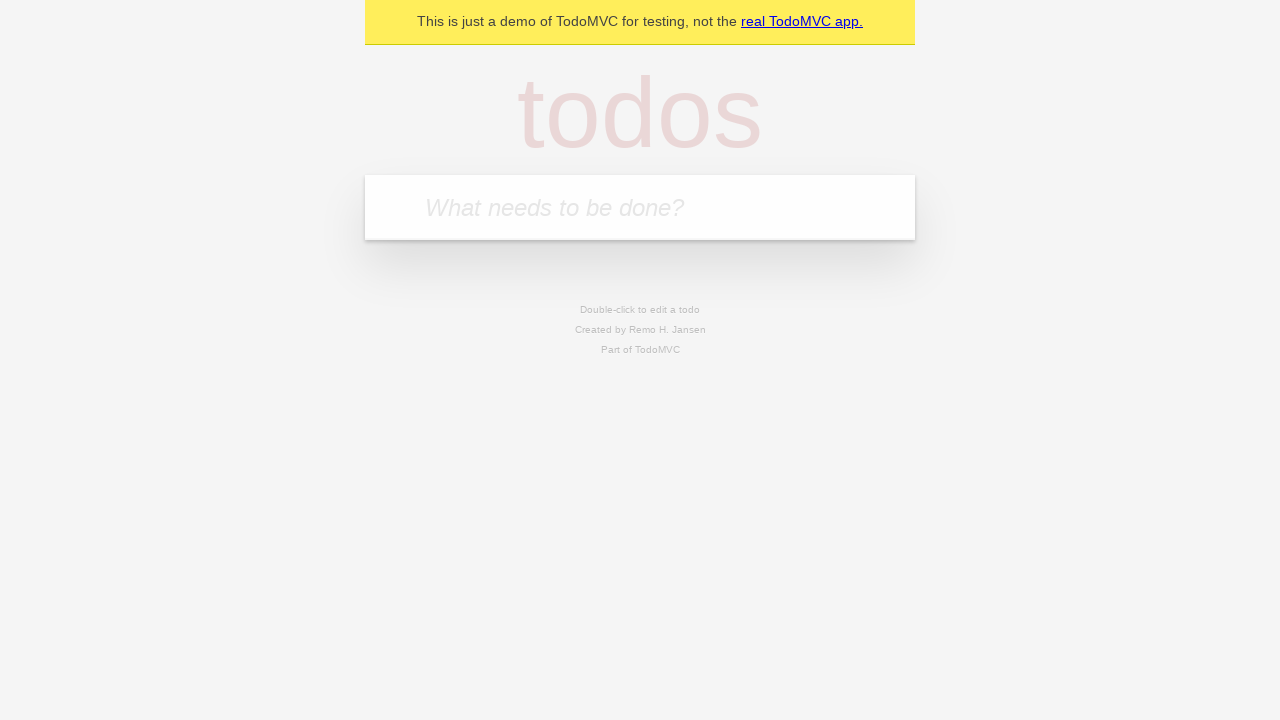

Located the 'What needs to be done?' input field
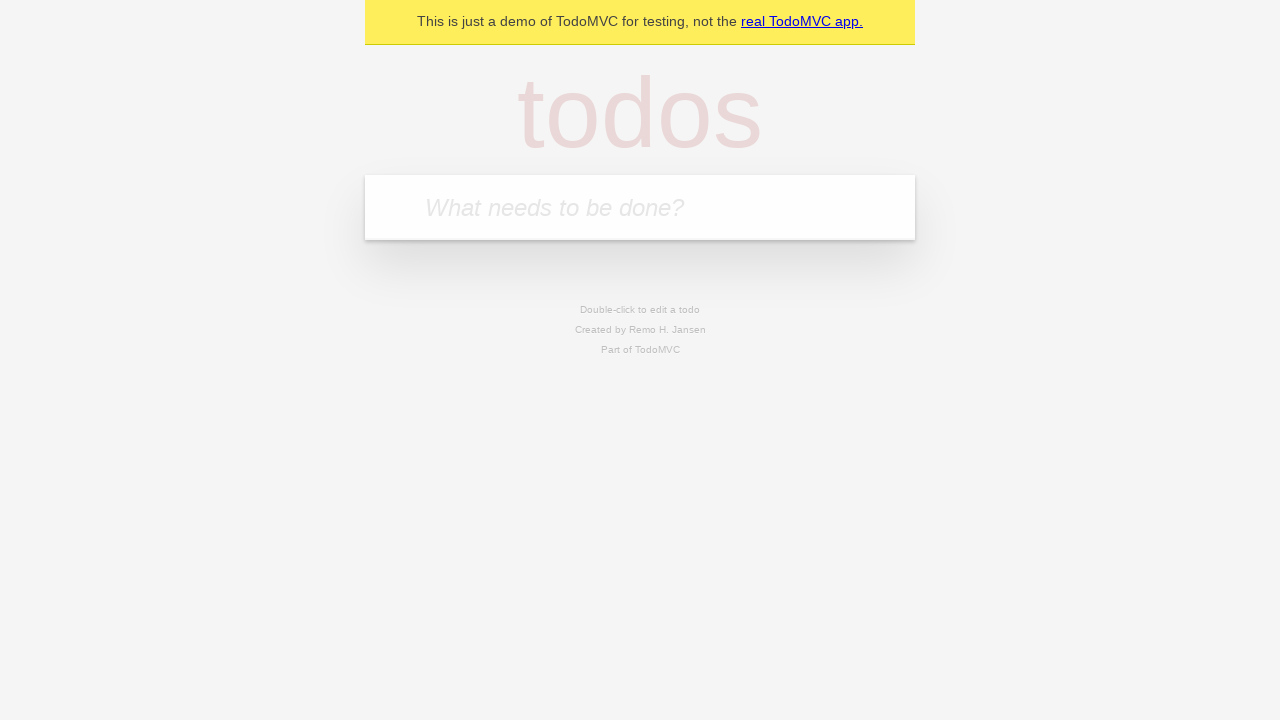

Filled input field with 'buy some cheese' on internal:attr=[placeholder="What needs to be done?"i]
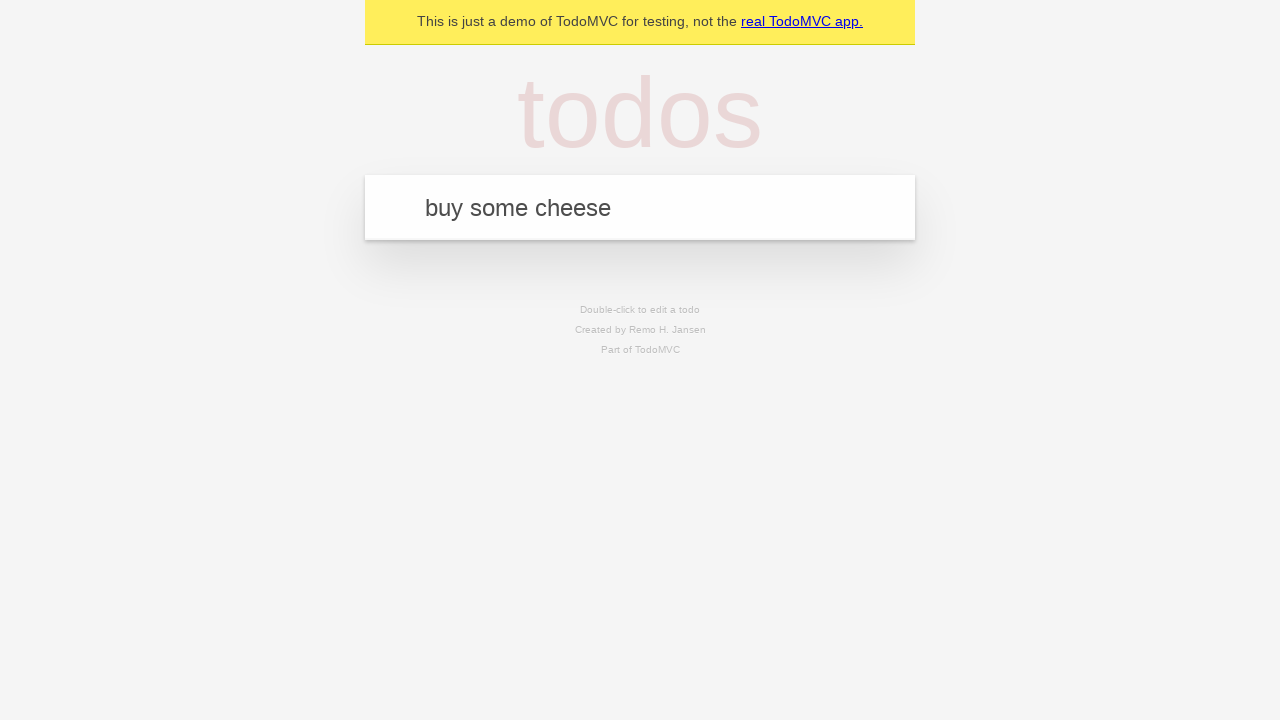

Pressed Enter to add 'buy some cheese' to the todo list on internal:attr=[placeholder="What needs to be done?"i]
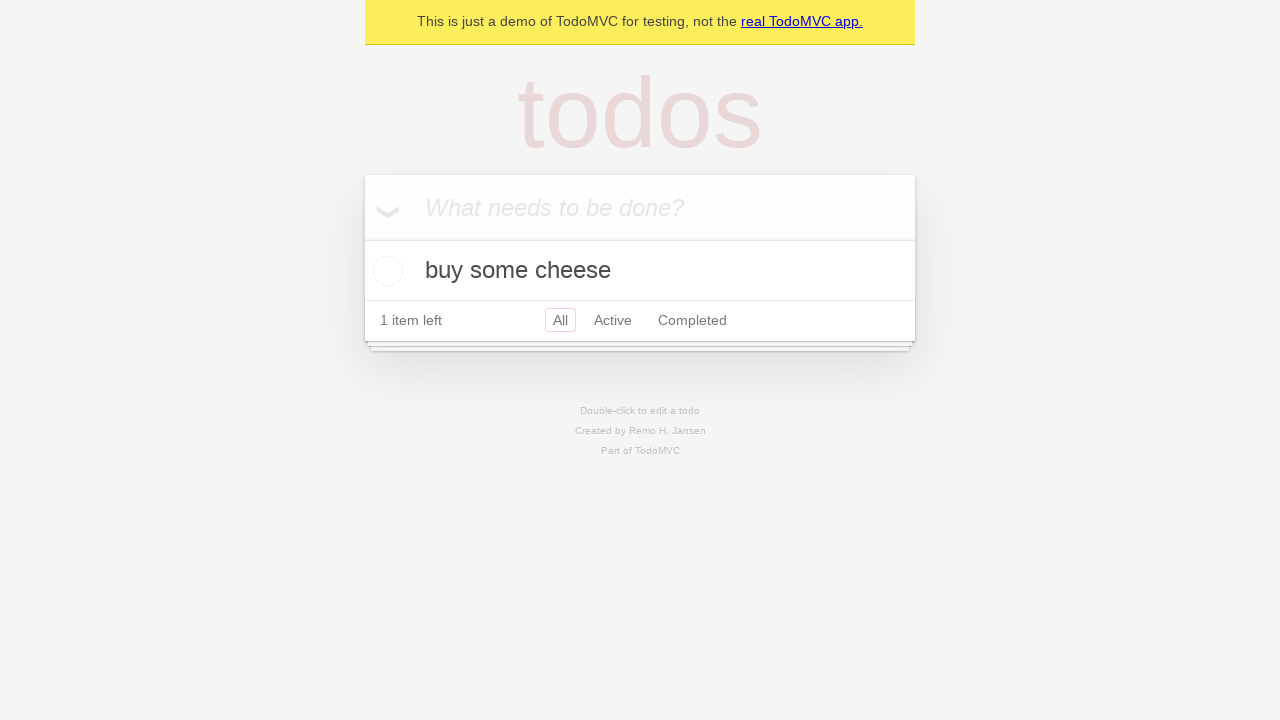

Filled input field with 'feed the cat' on internal:attr=[placeholder="What needs to be done?"i]
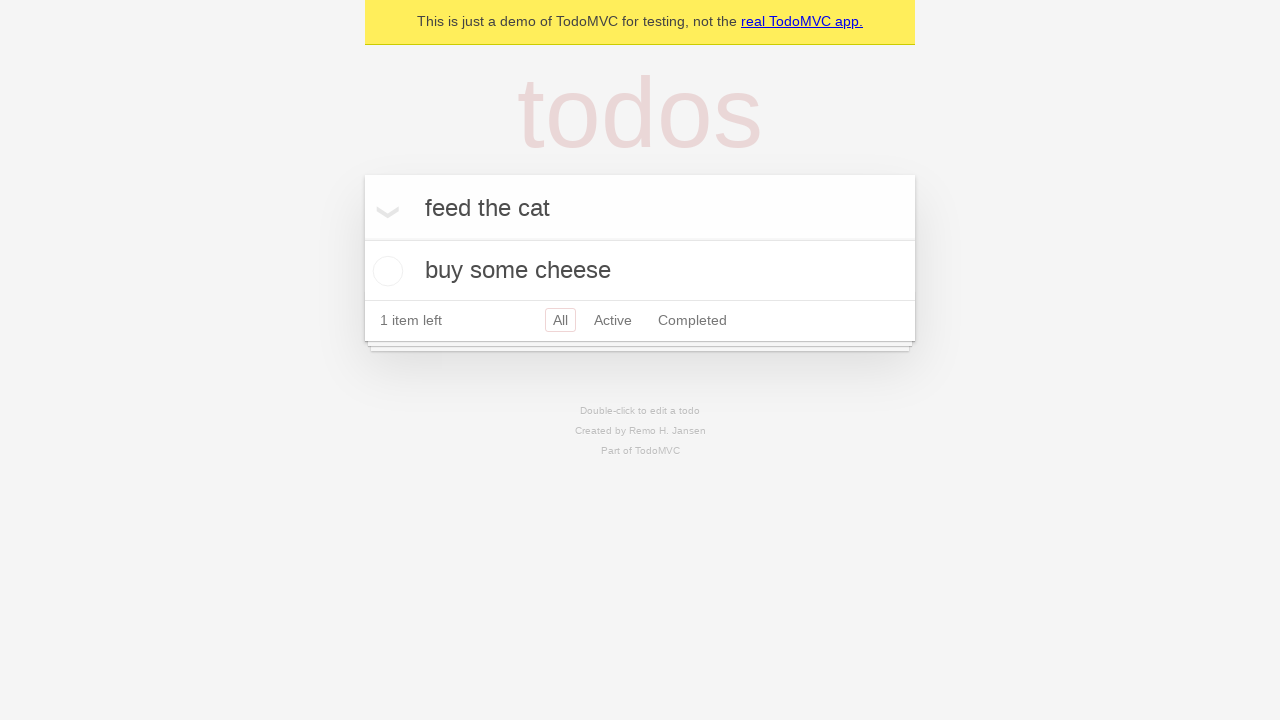

Pressed Enter to add 'feed the cat' to the todo list on internal:attr=[placeholder="What needs to be done?"i]
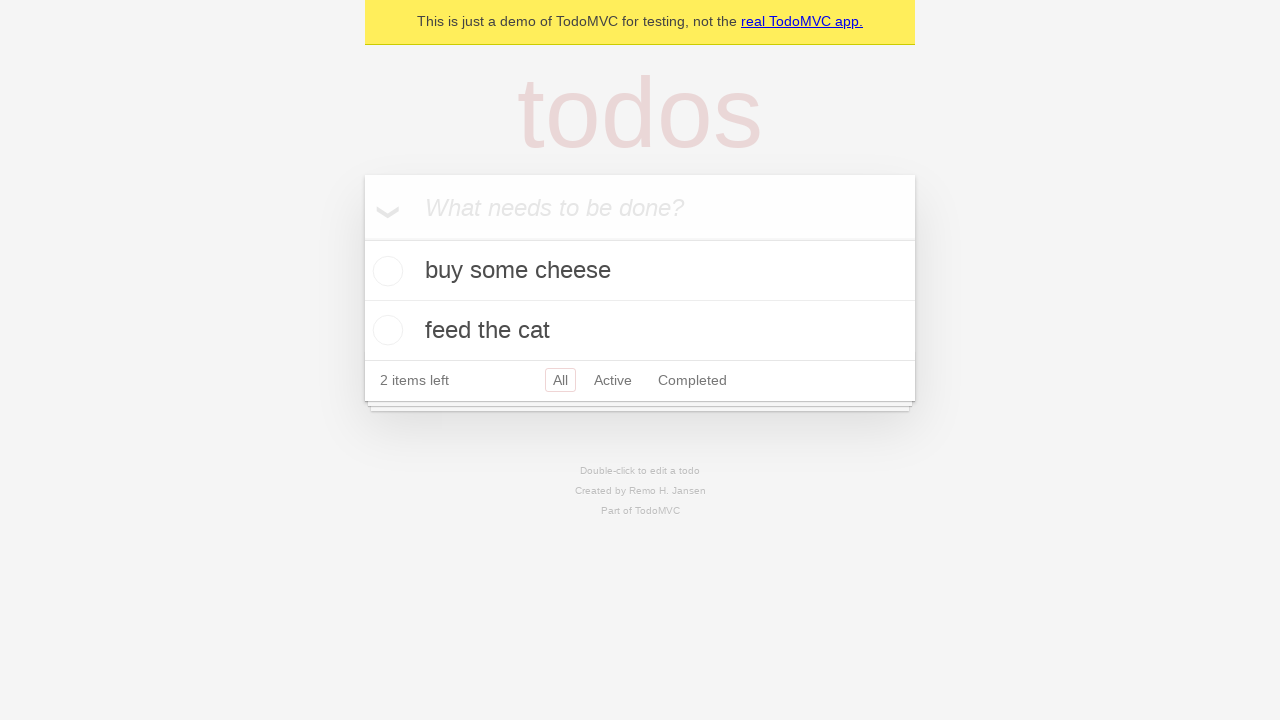

Filled input field with 'book a doctors appointment' on internal:attr=[placeholder="What needs to be done?"i]
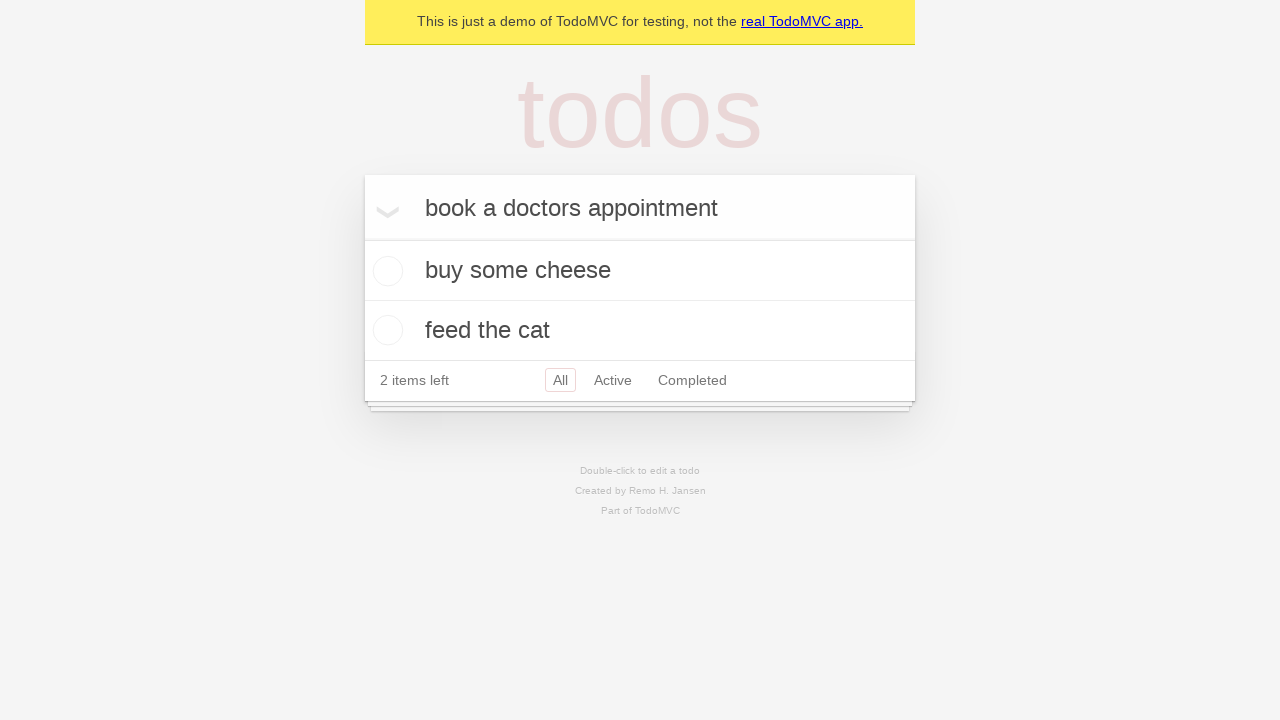

Pressed Enter to add 'book a doctors appointment' to the todo list on internal:attr=[placeholder="What needs to be done?"i]
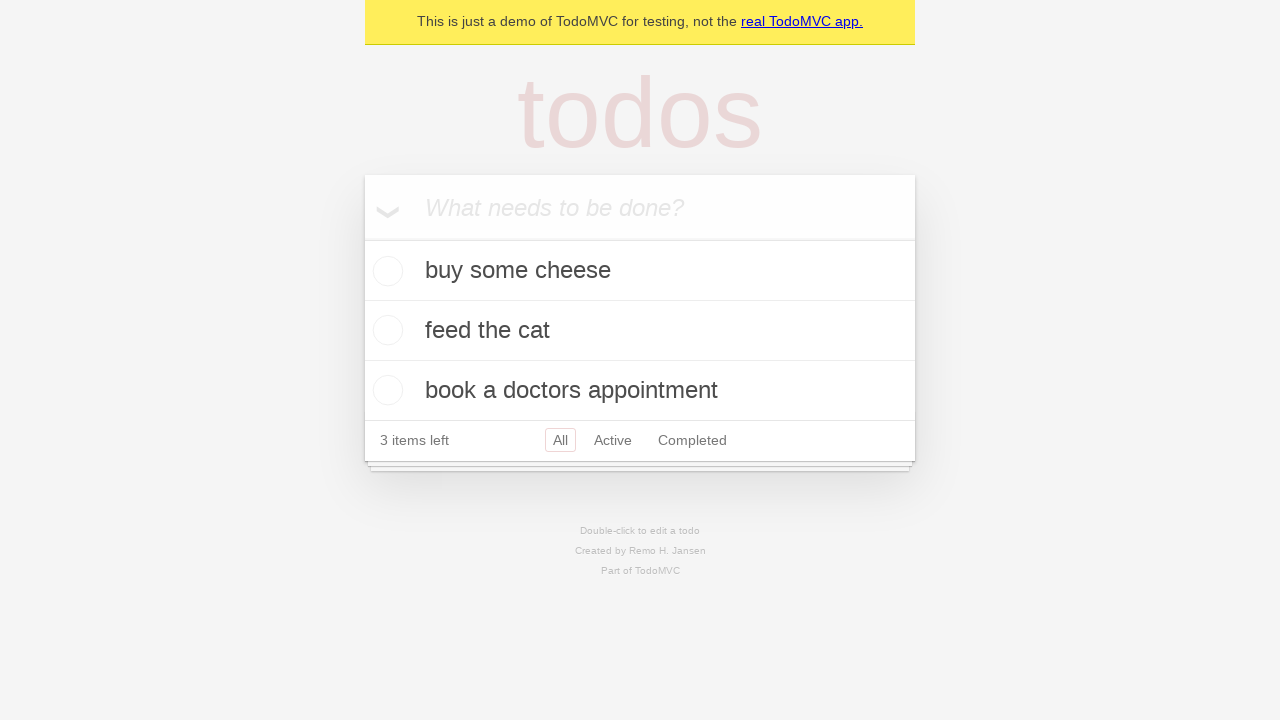

Waited for the third todo item to be visible
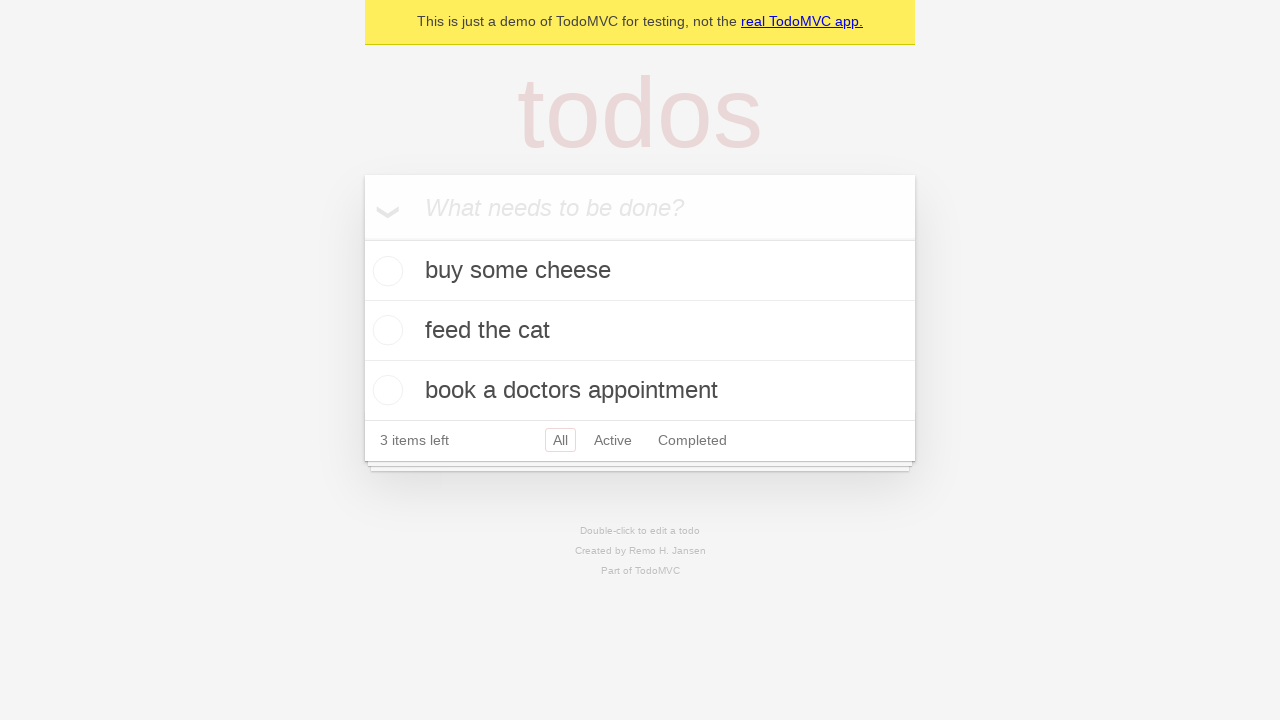

Verified that '3 items left' counter is displayed
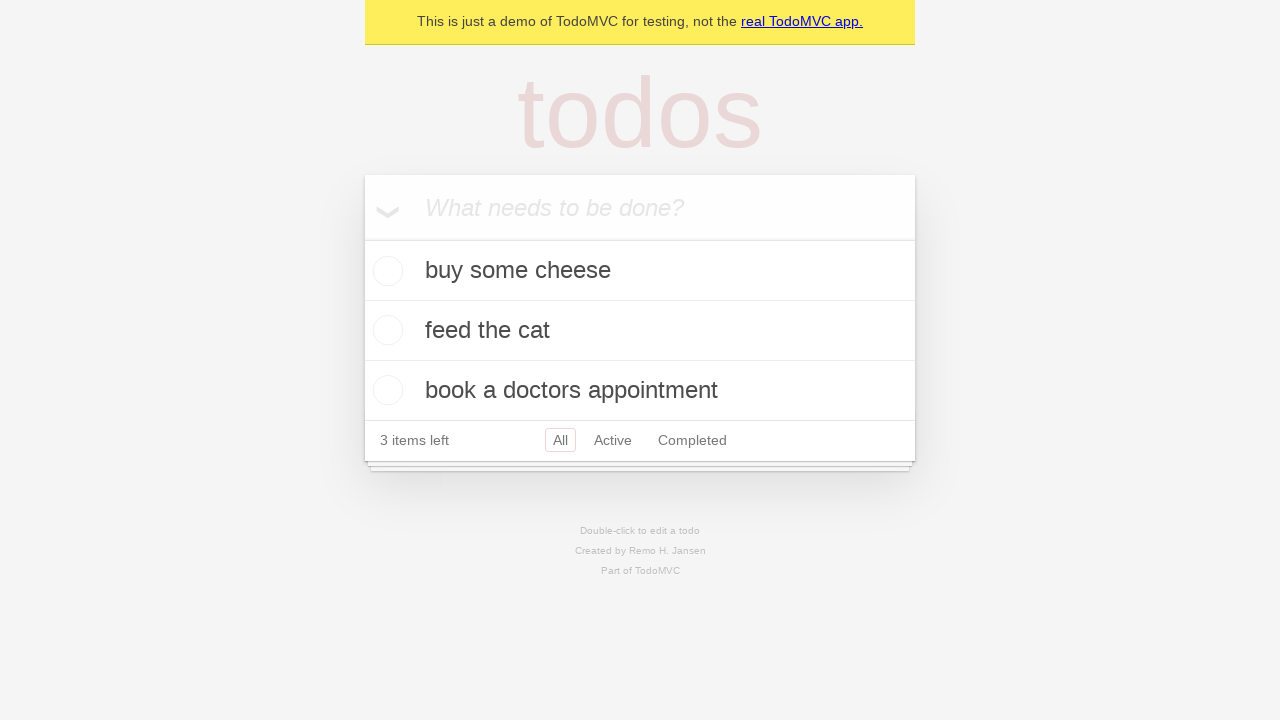

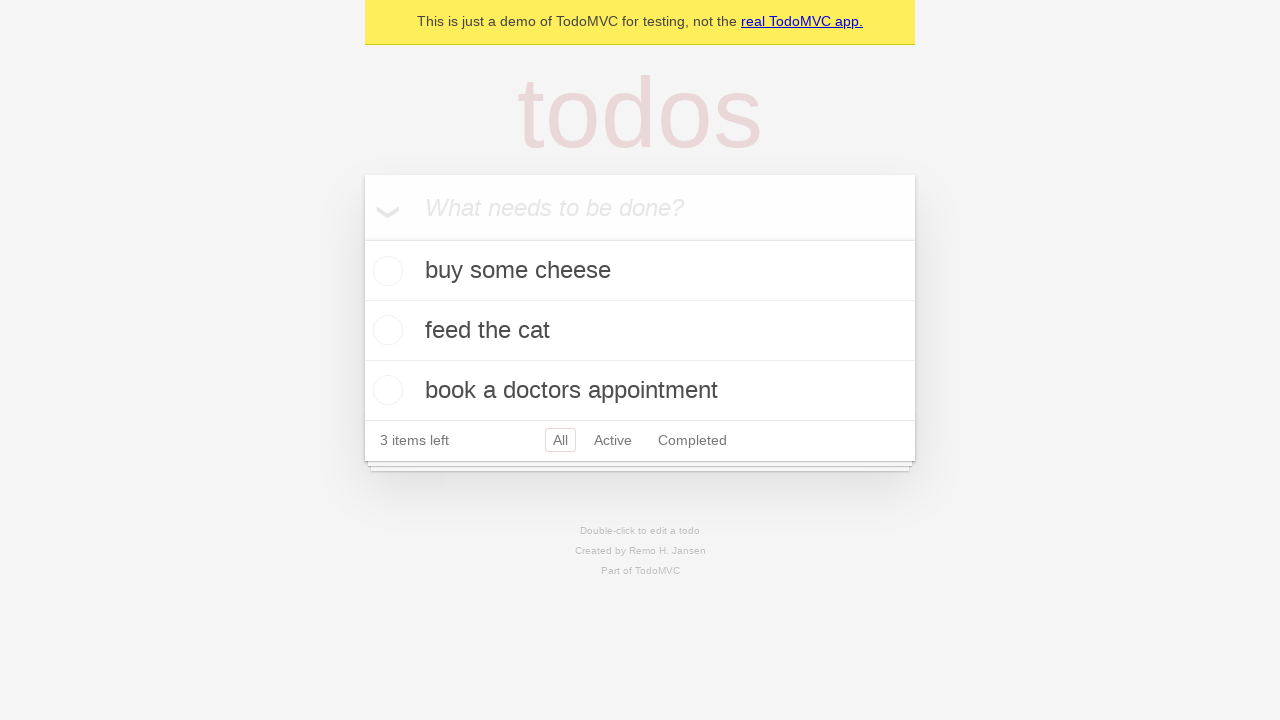